Tests submitting a comment by typing in a comments field, clicking submit, and verifying the comment appears on the page

Starting URL: https://saucelabs.com/test/guinea-pig

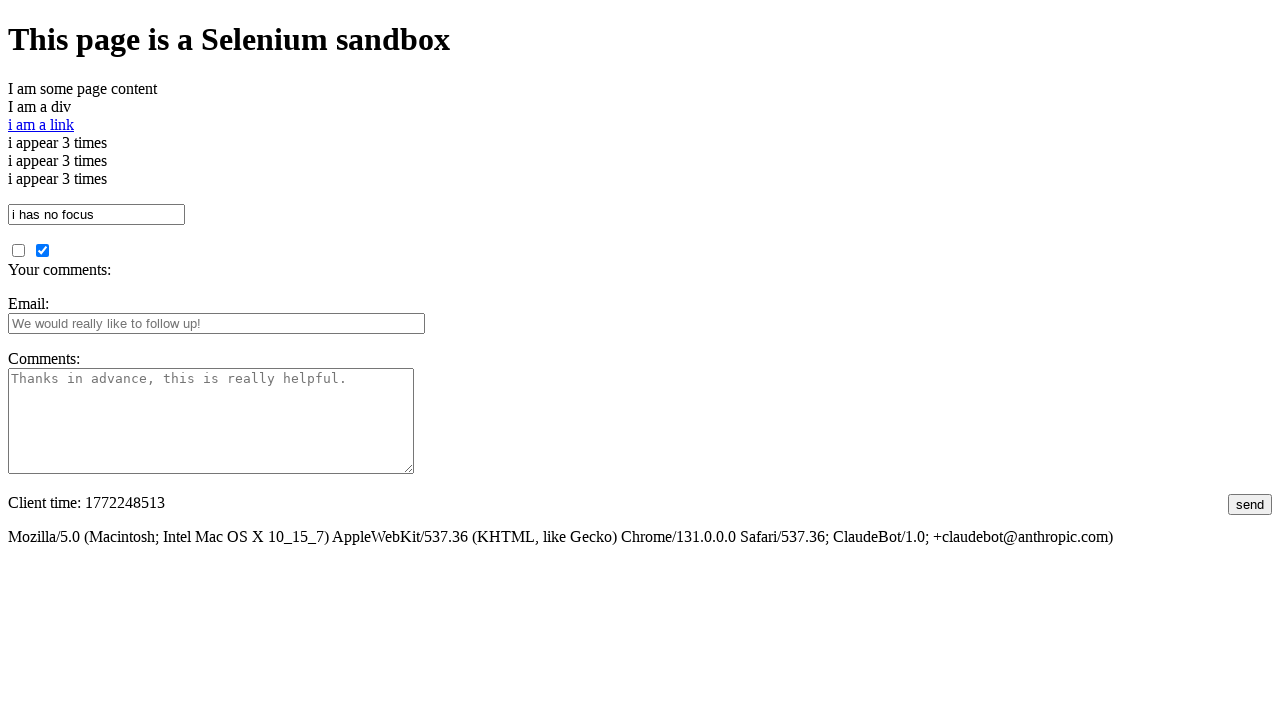

Filled comments field with test comment on #comments
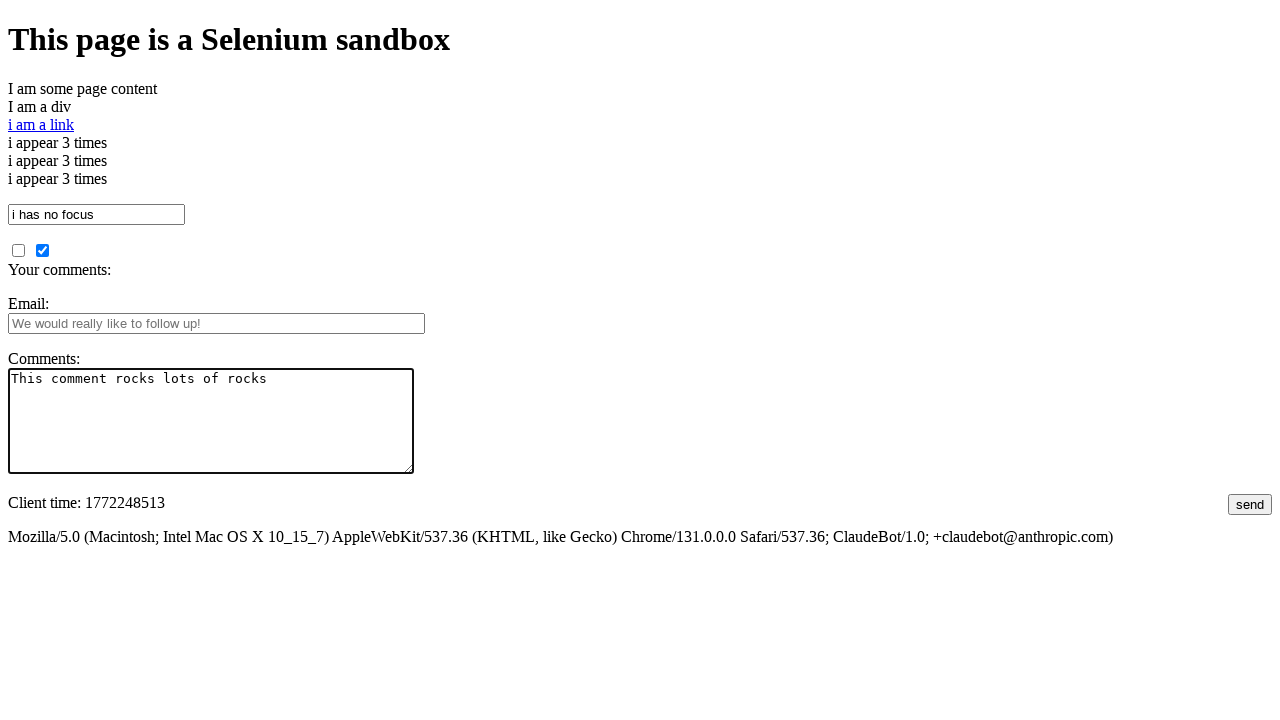

Clicked submit button to post comment at (1250, 504) on #submit
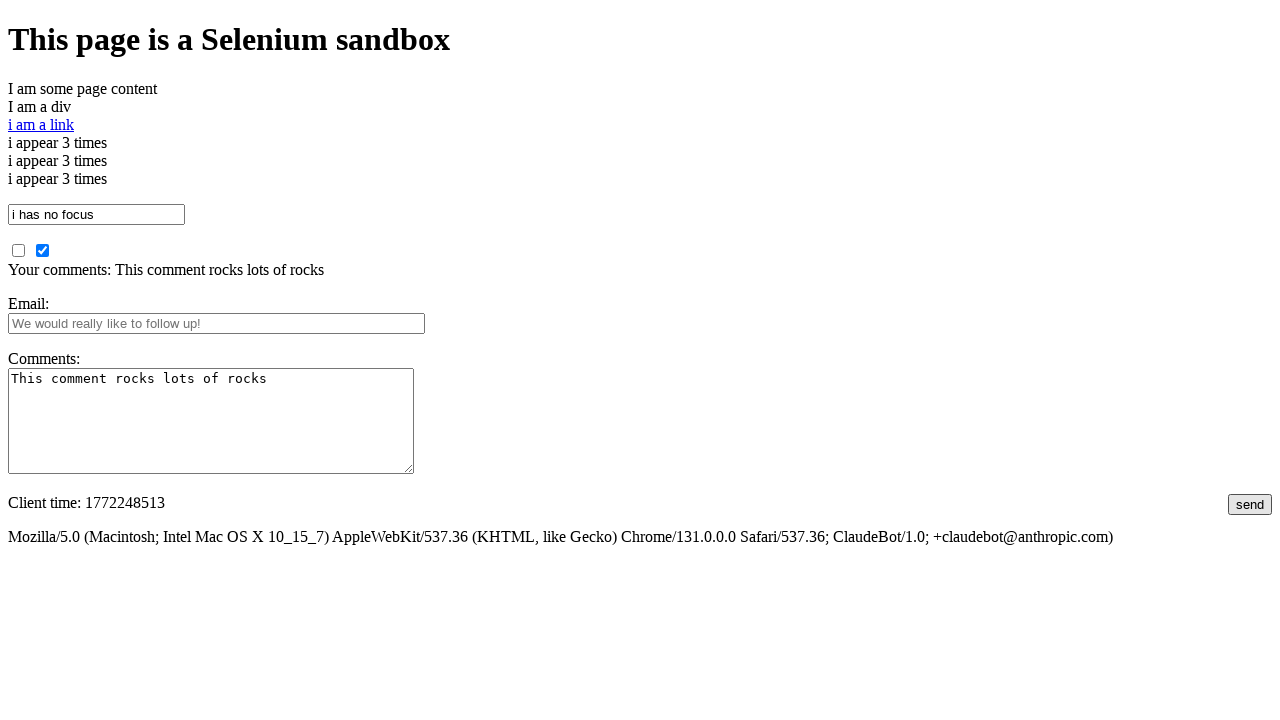

Verified comment appears on page with correct text
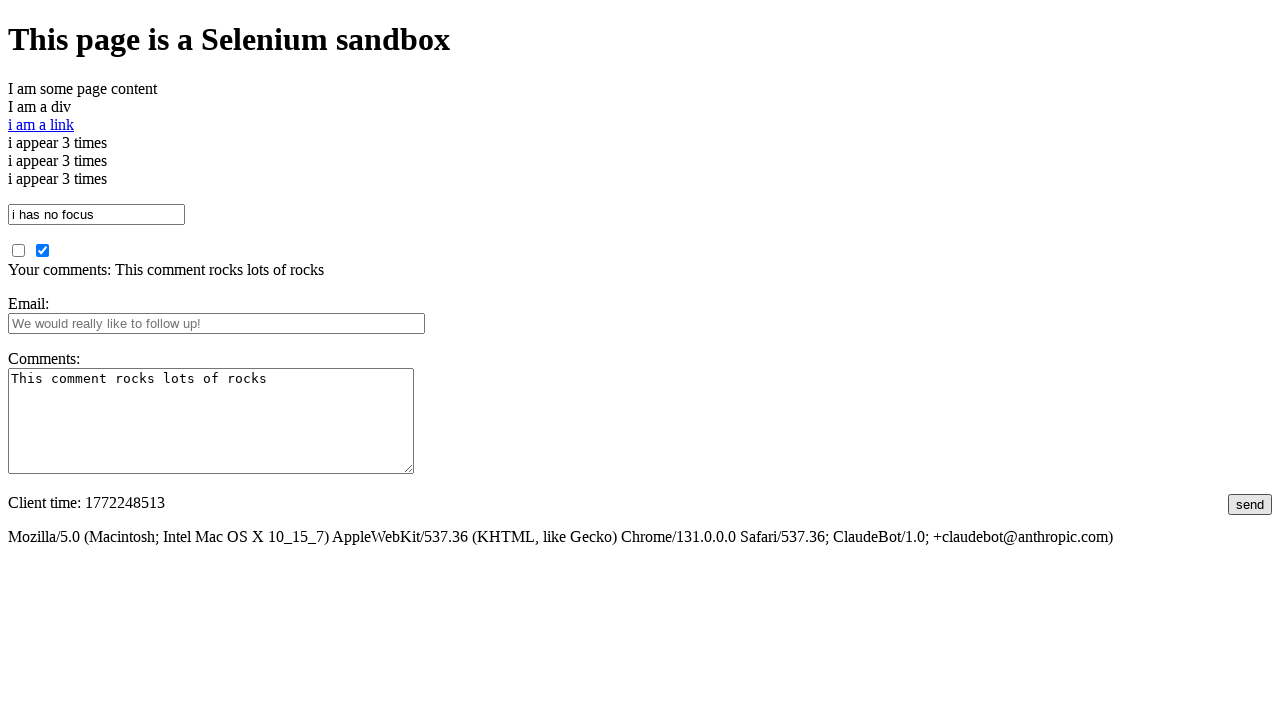

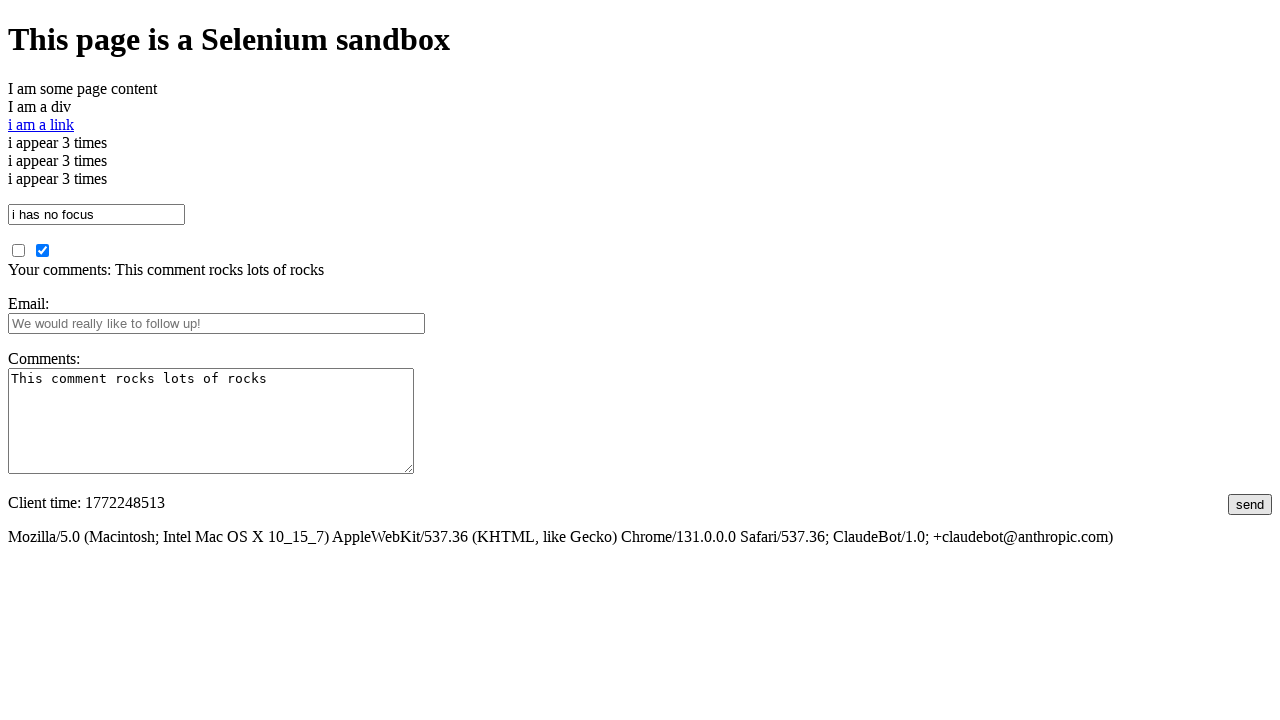